Tests Ajio e-commerce site by searching for "bag" and applying a gender filter for "Men" in the search results.

Starting URL: https://www.ajio.com/

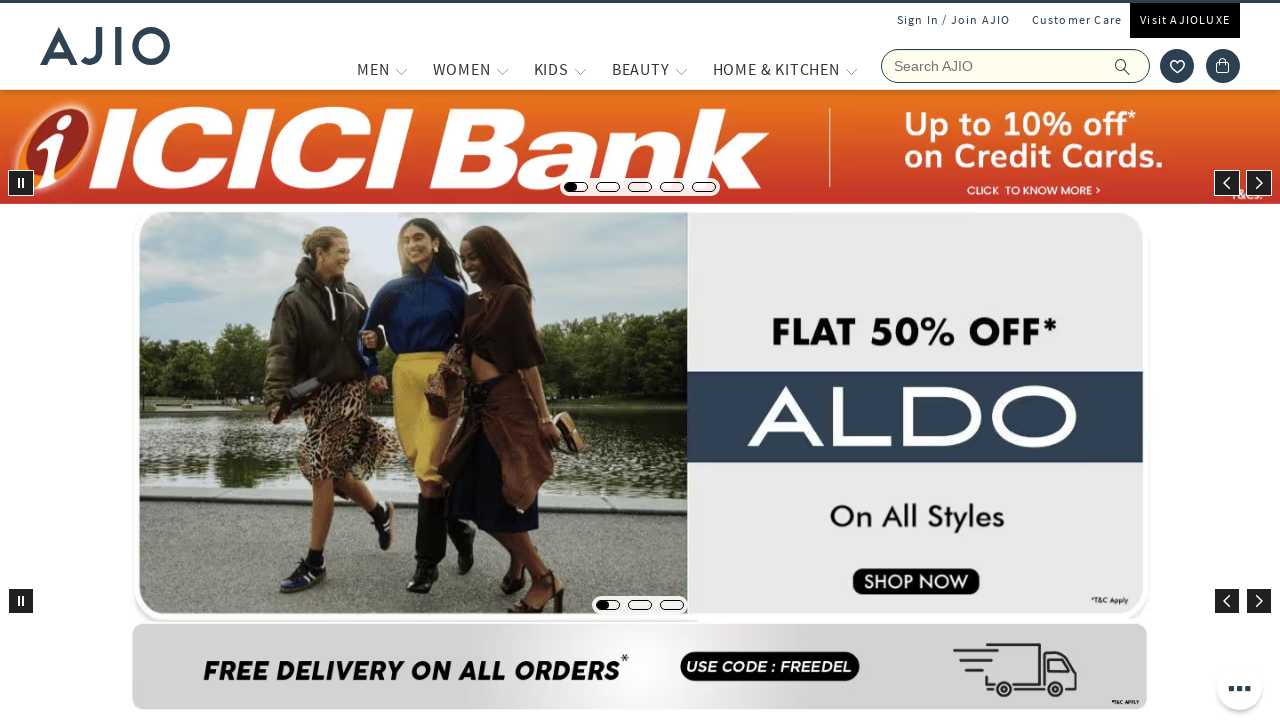

Set viewport size to 1920x1080
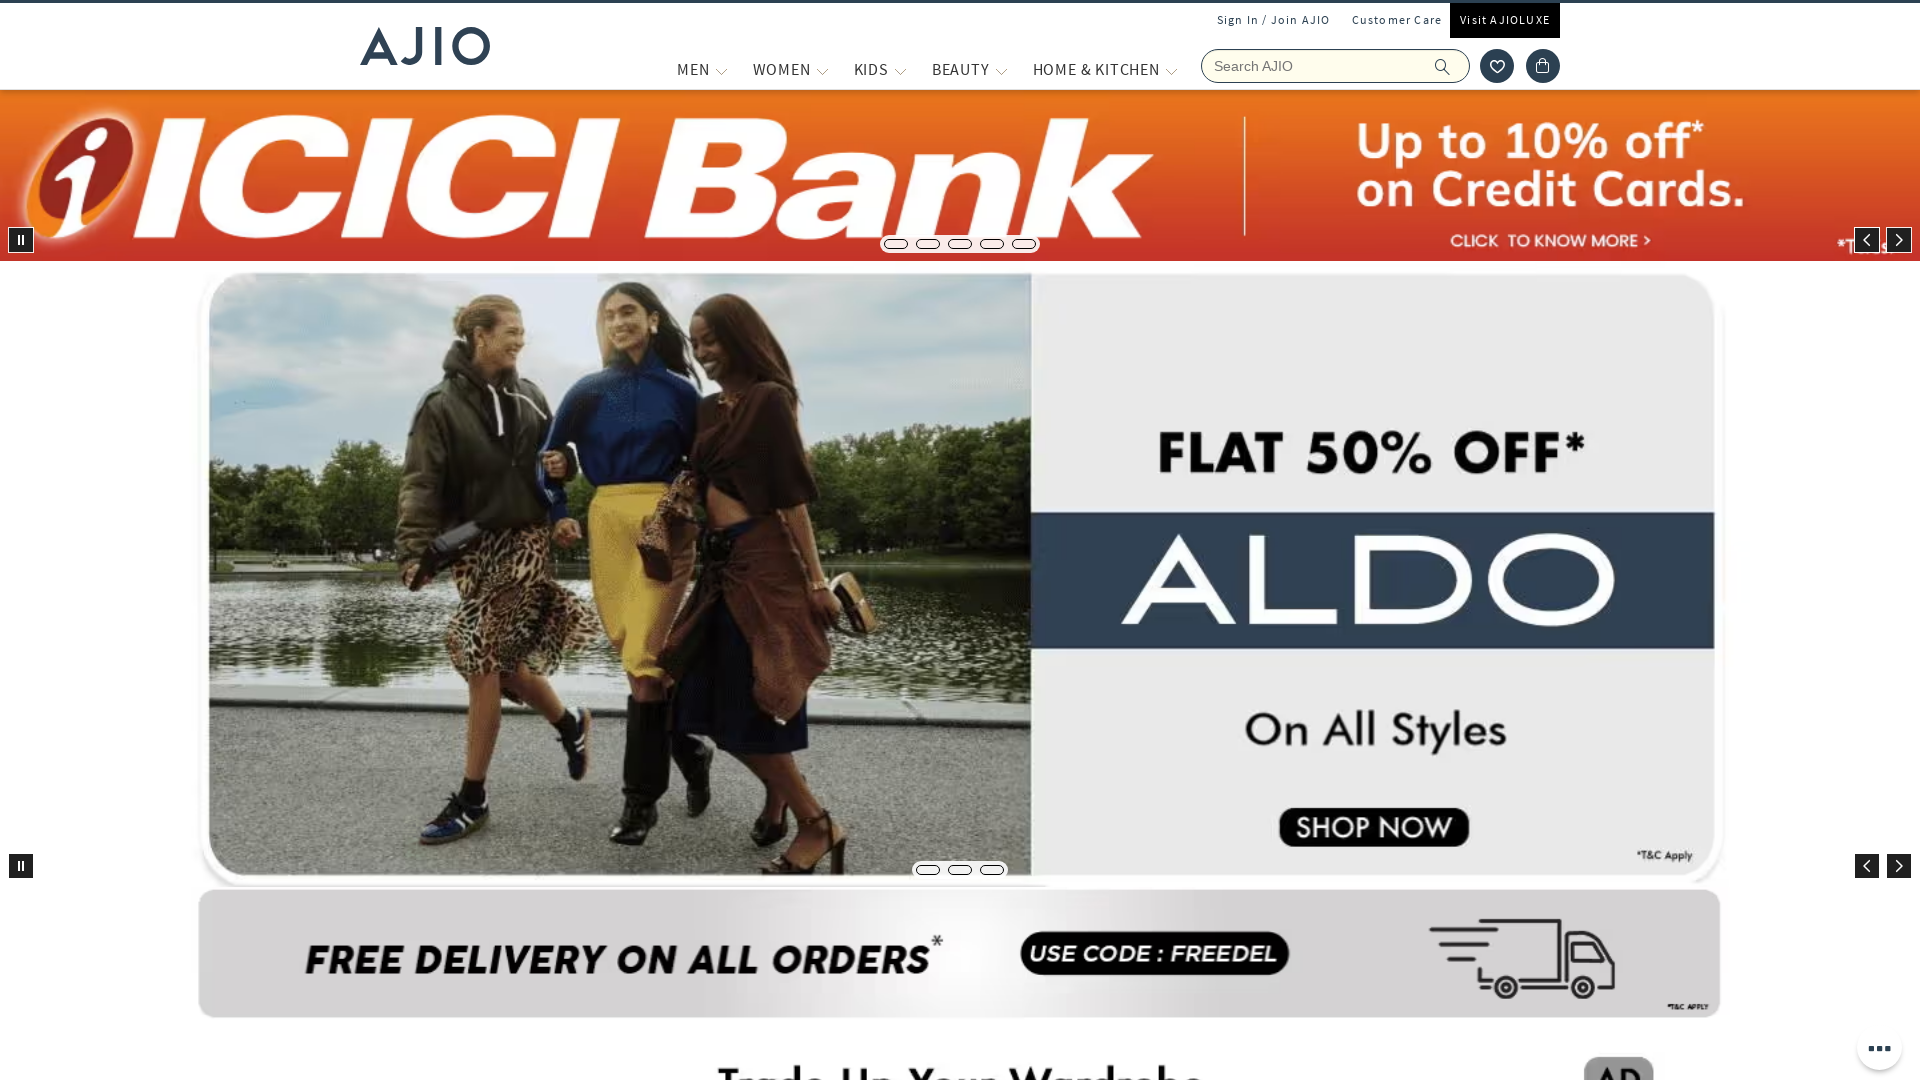

Filled search field with 'bag' on input[name='searchVal']
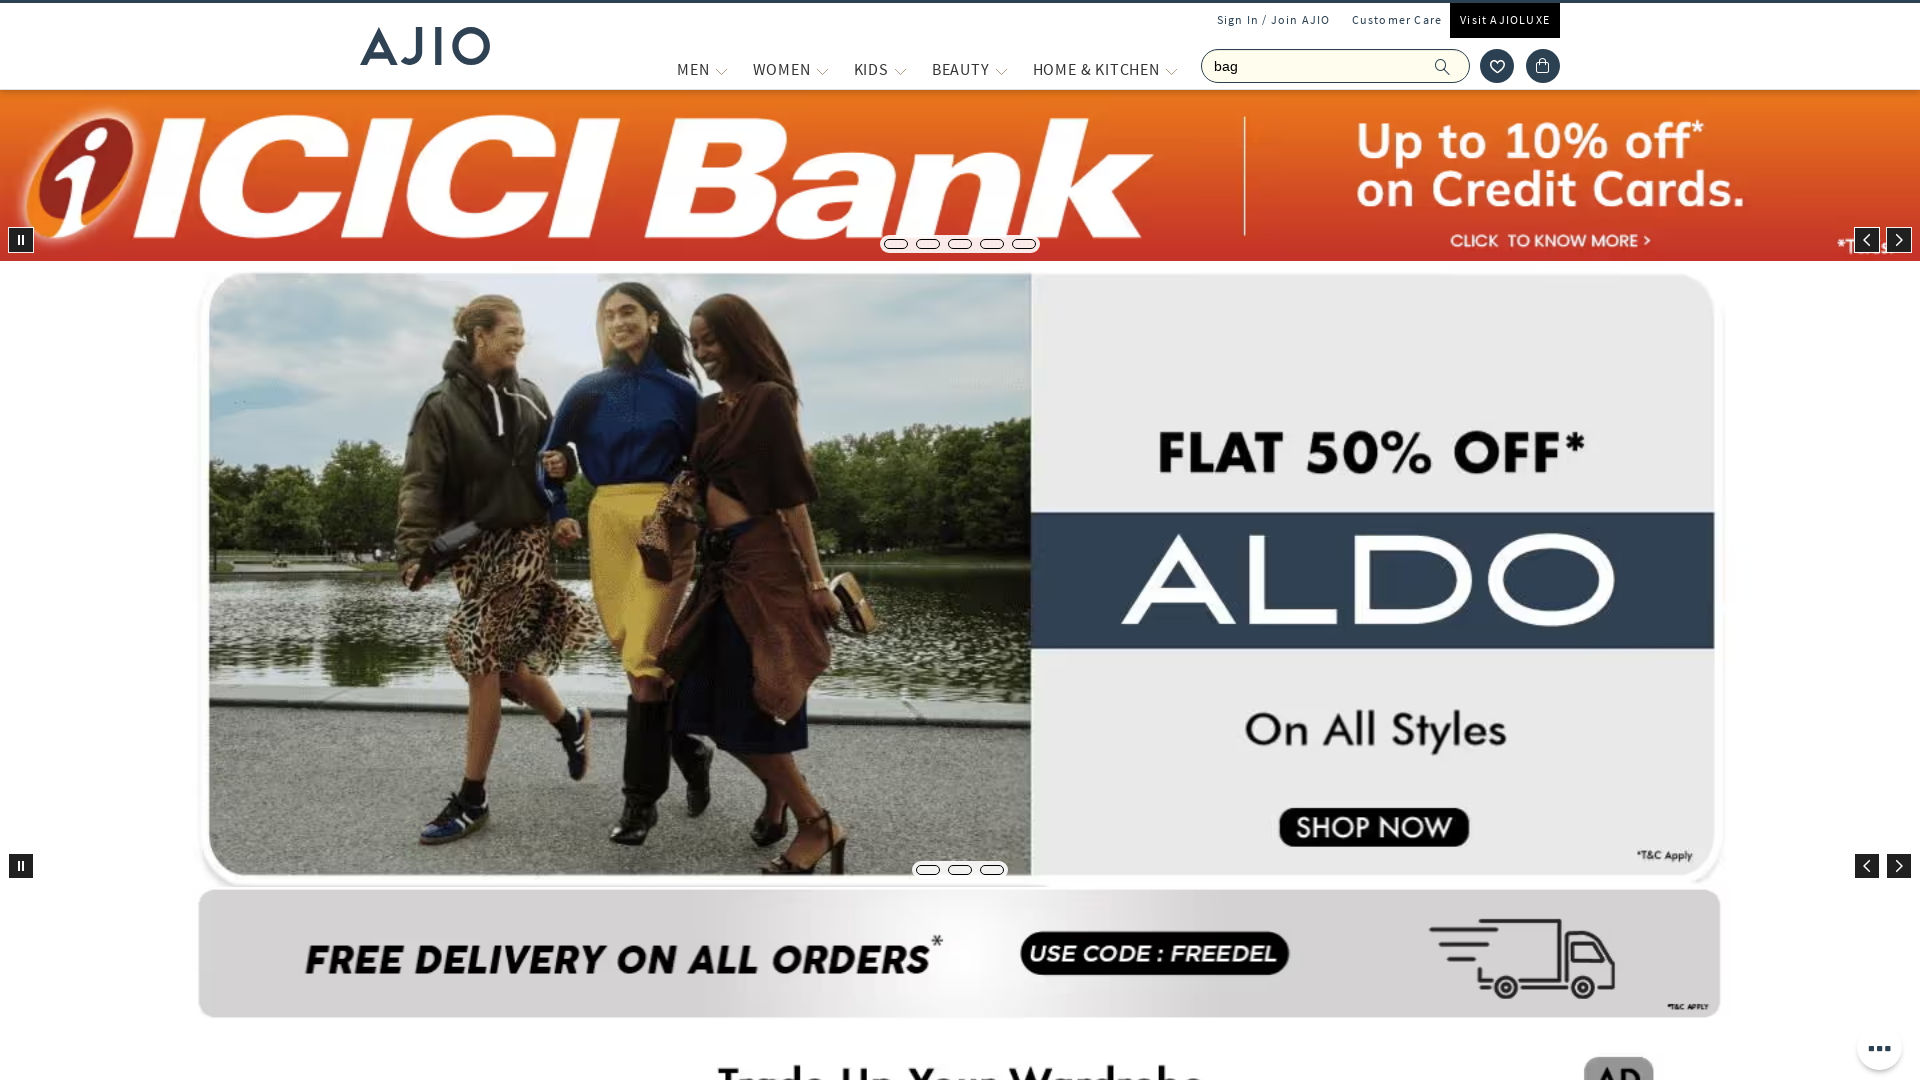

Pressed Enter to search for 'bag' on input[name='searchVal']
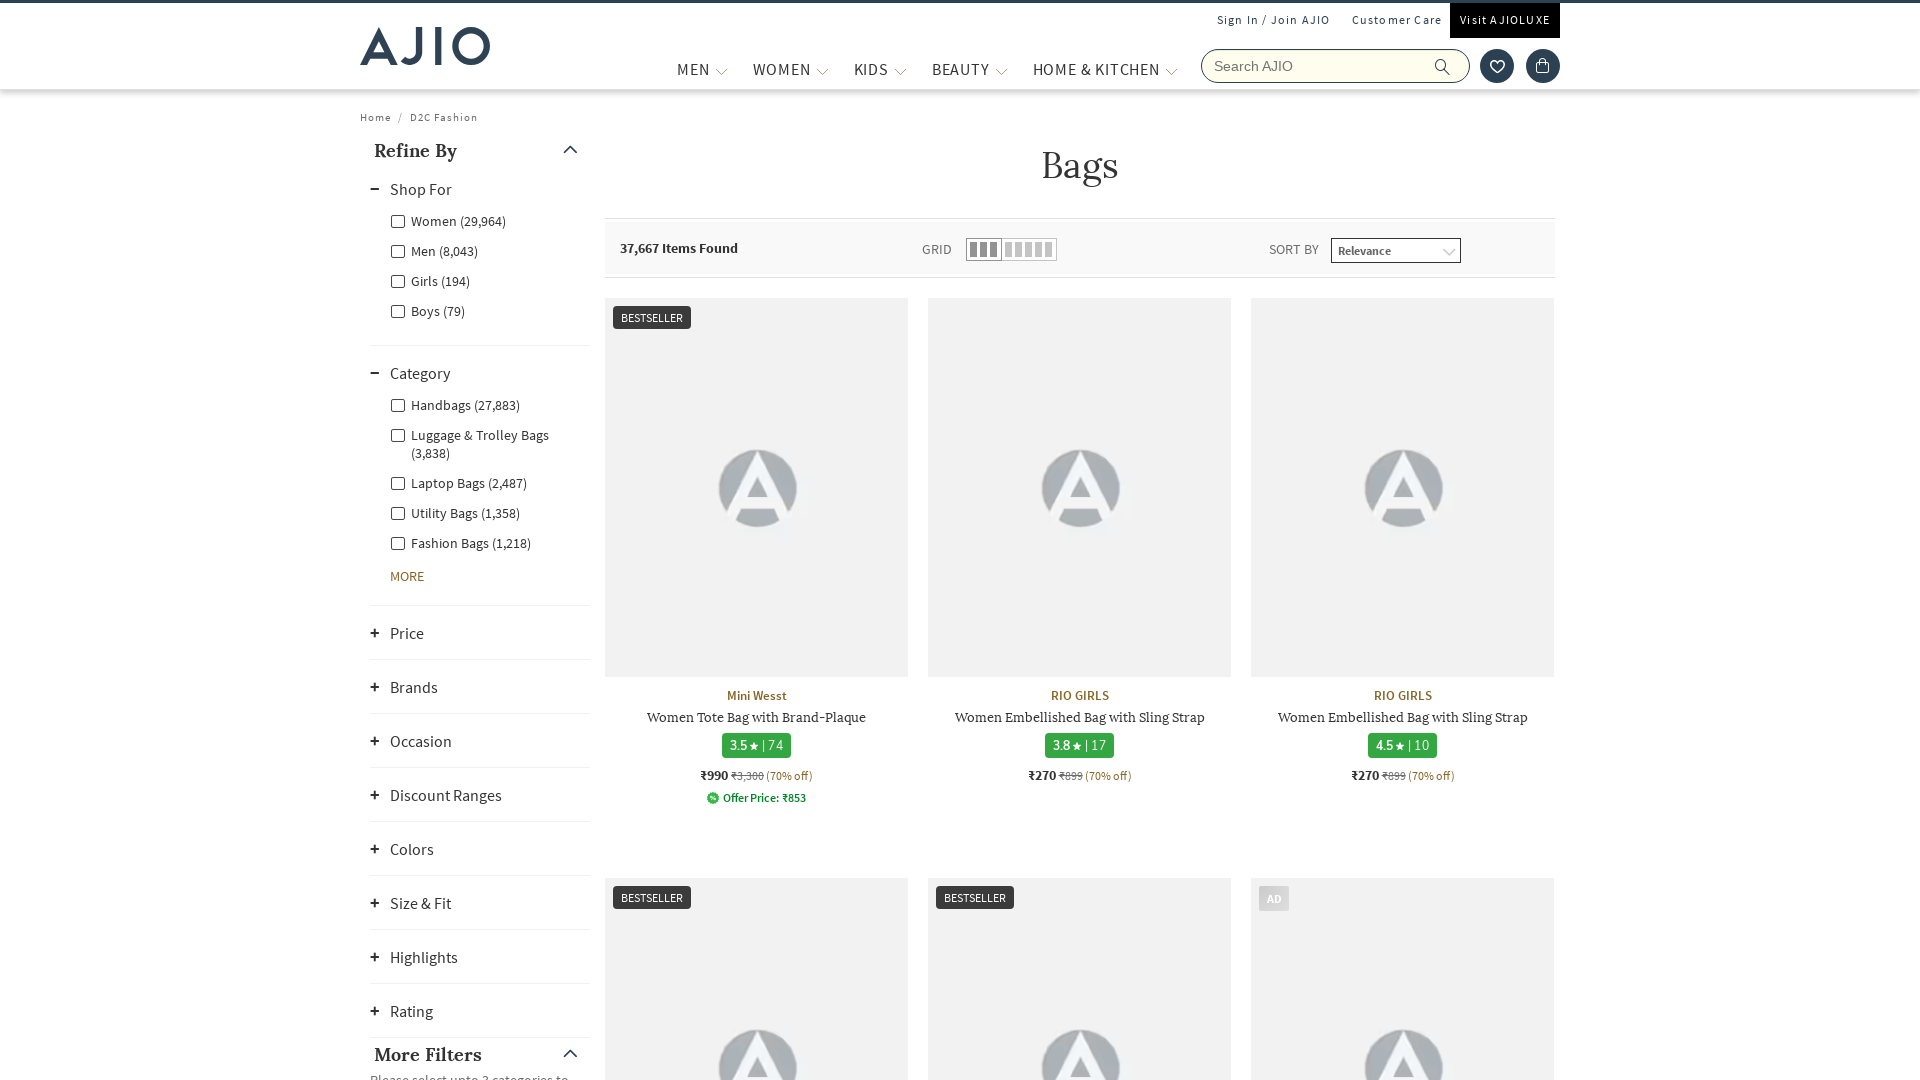

Search results page loaded
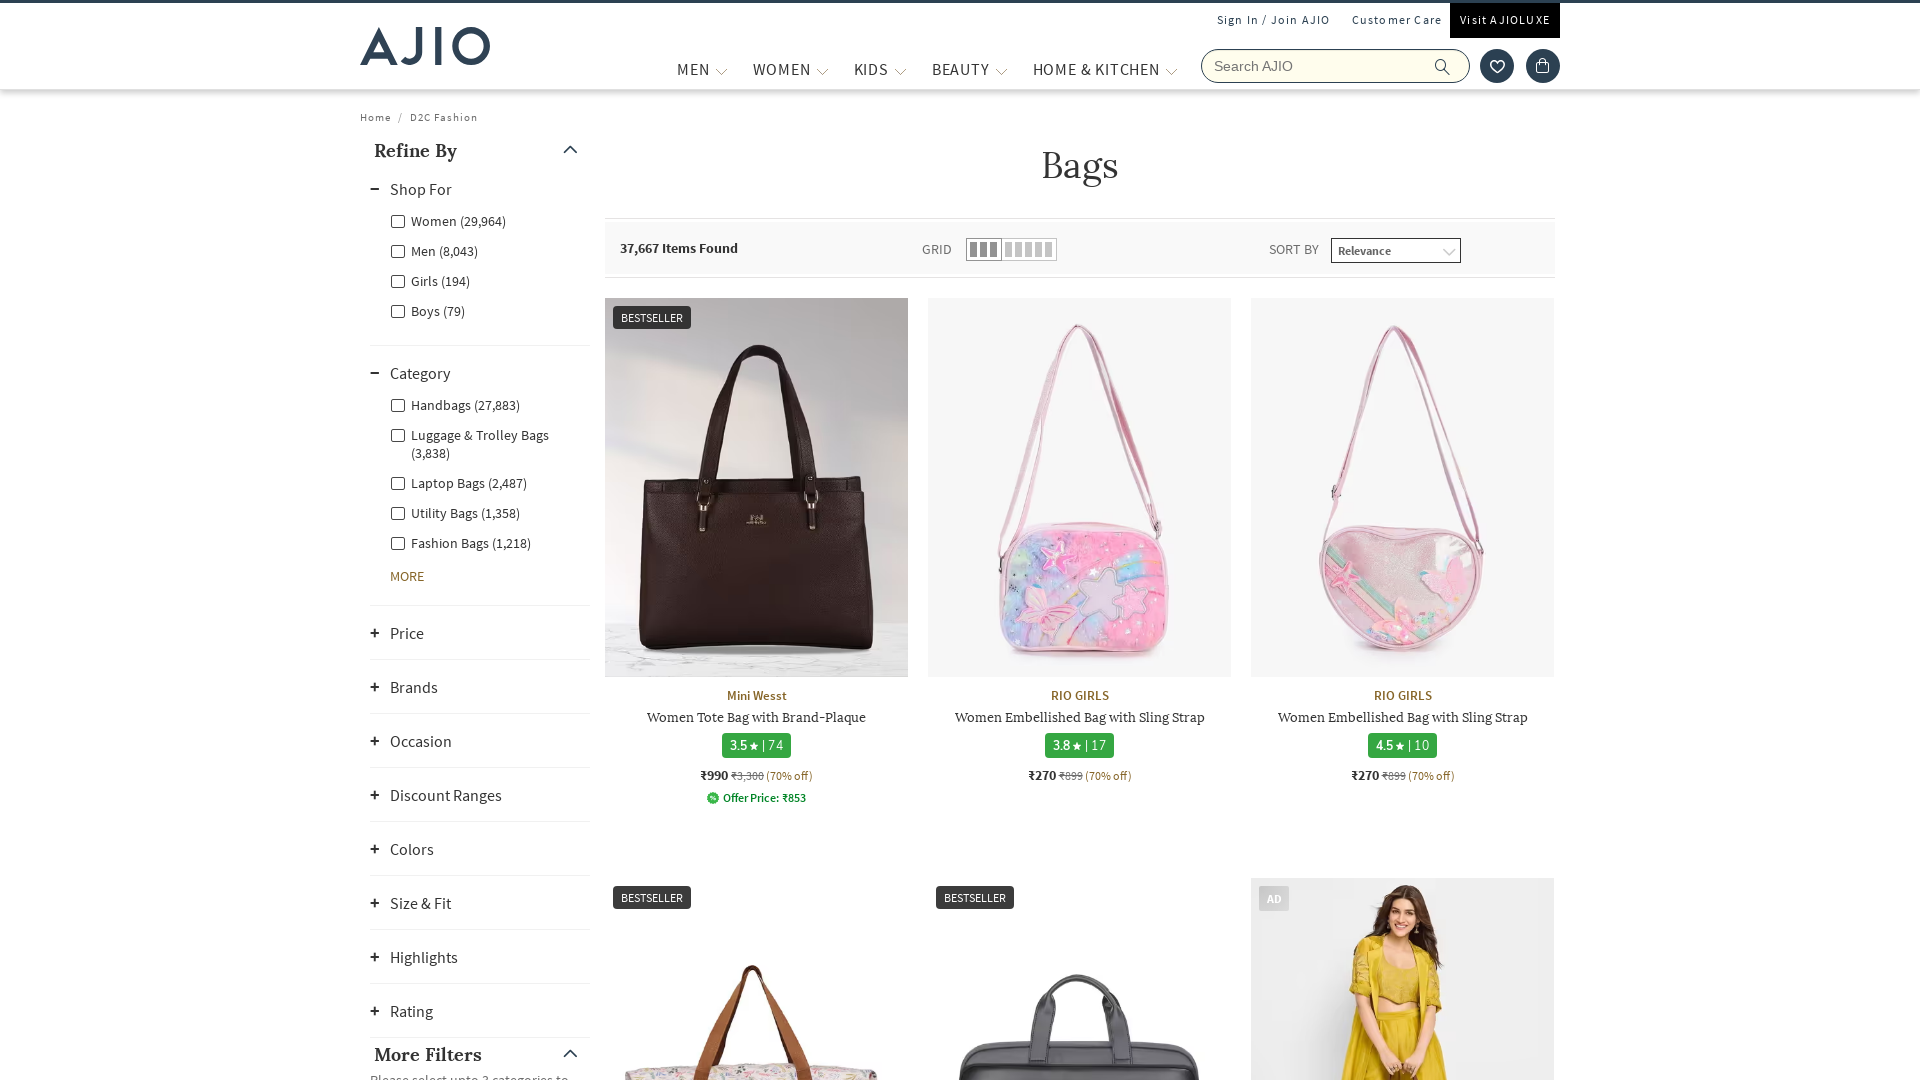

Clicked 'Men' gender filter at (434, 250) on .facet-linkname-Men
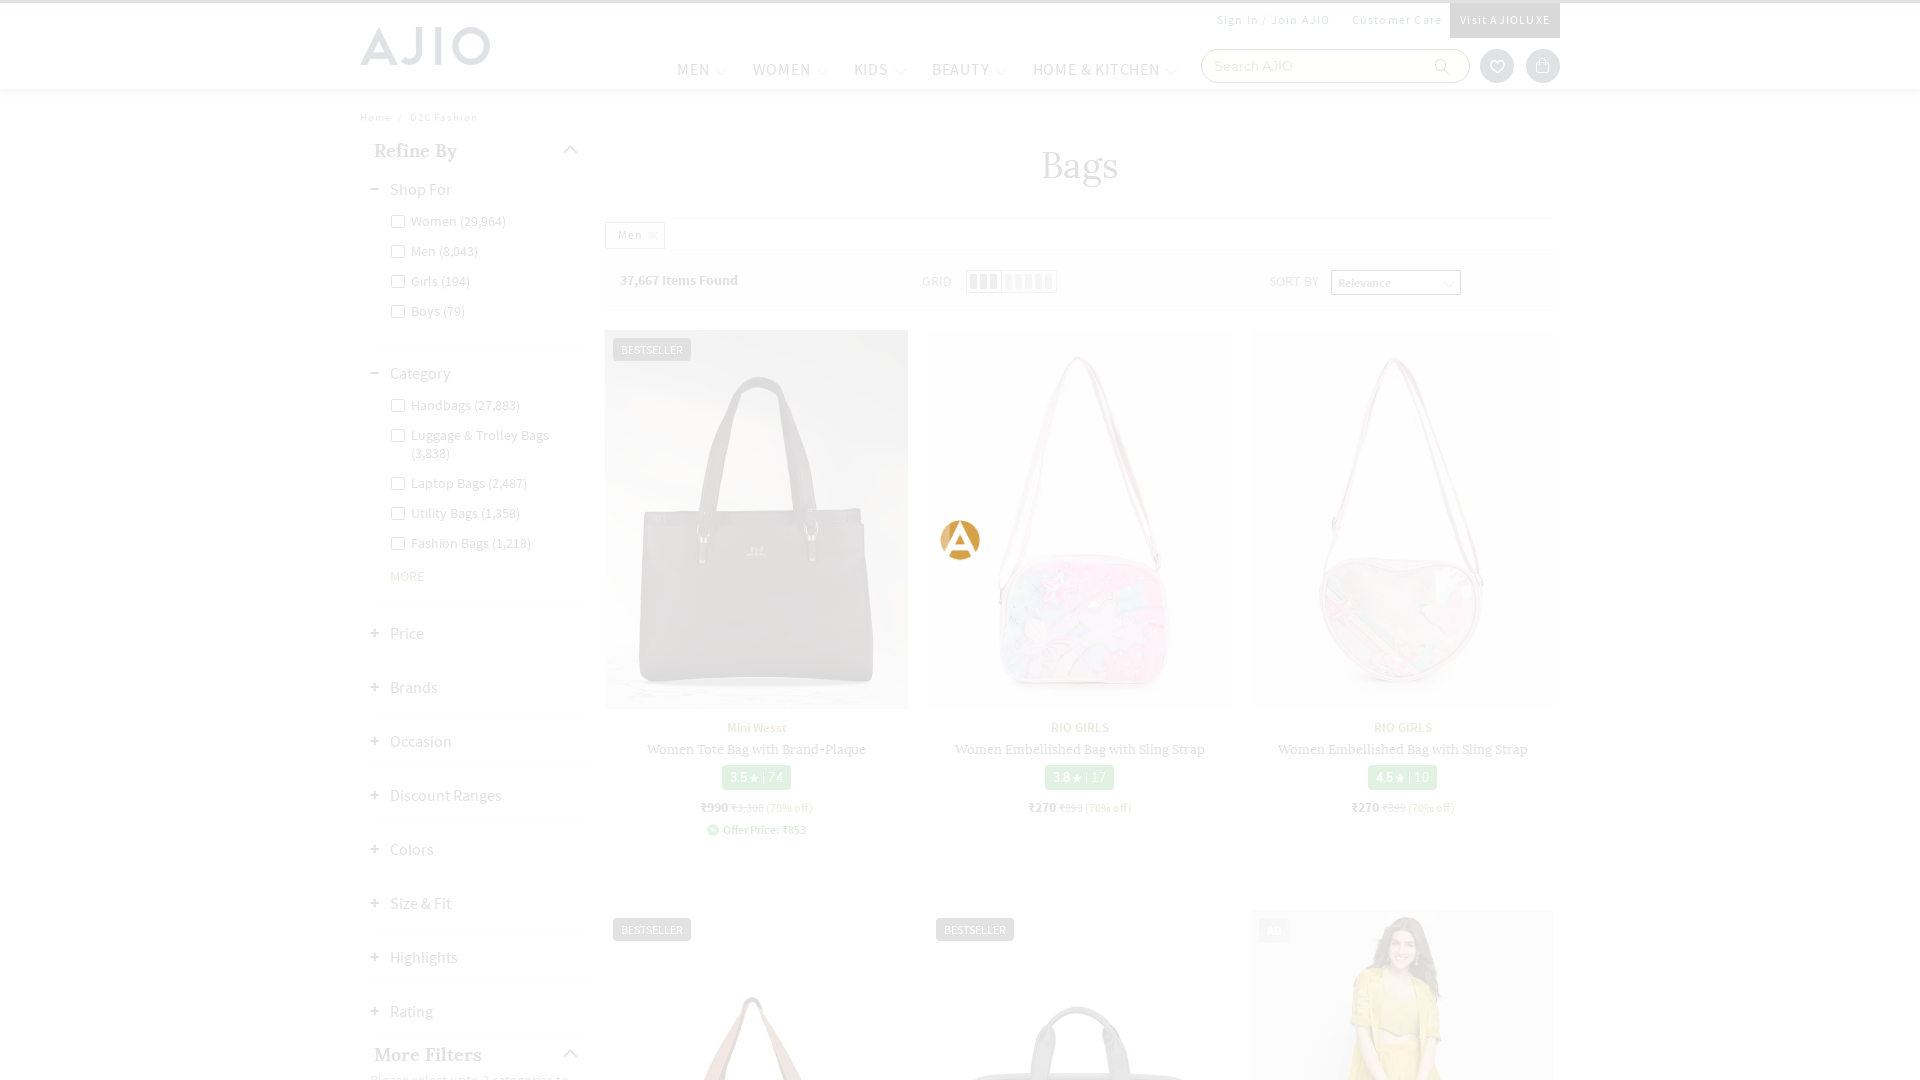

Filtered search results for Men's bags loaded
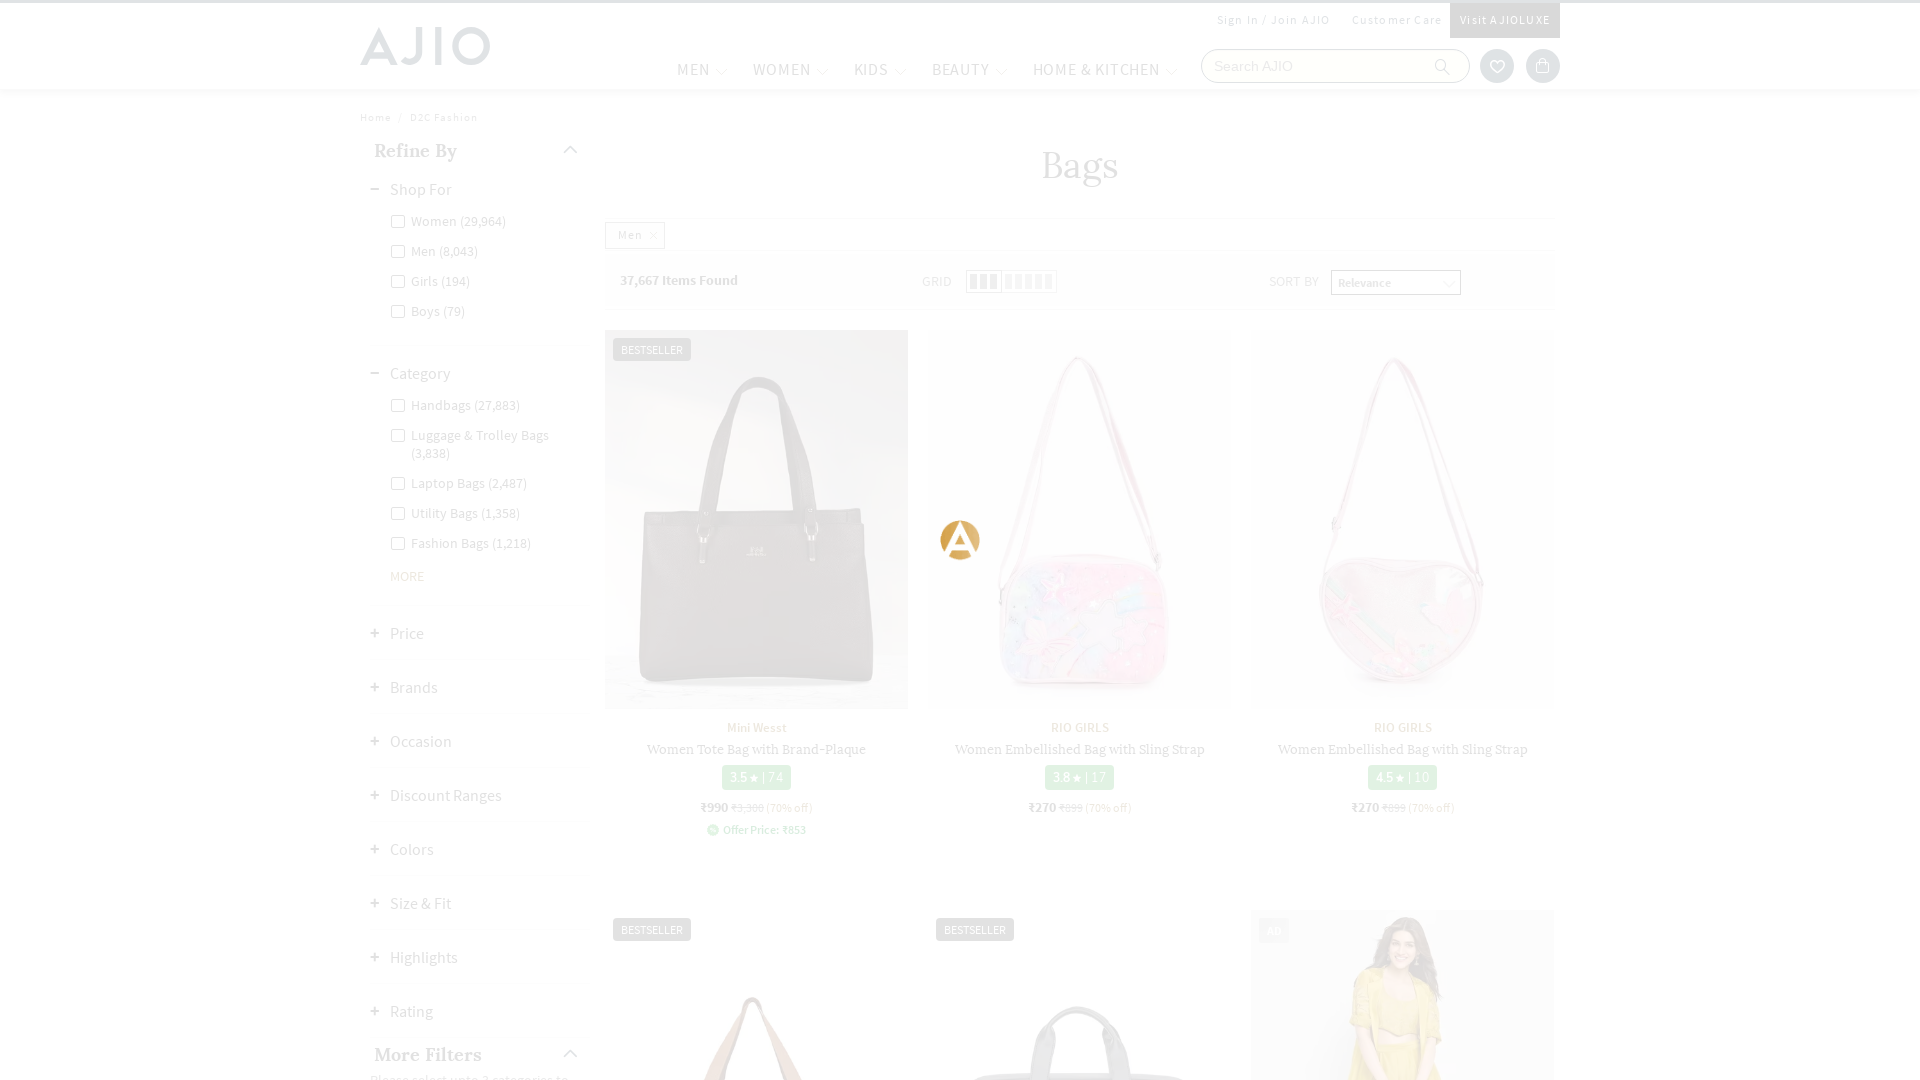

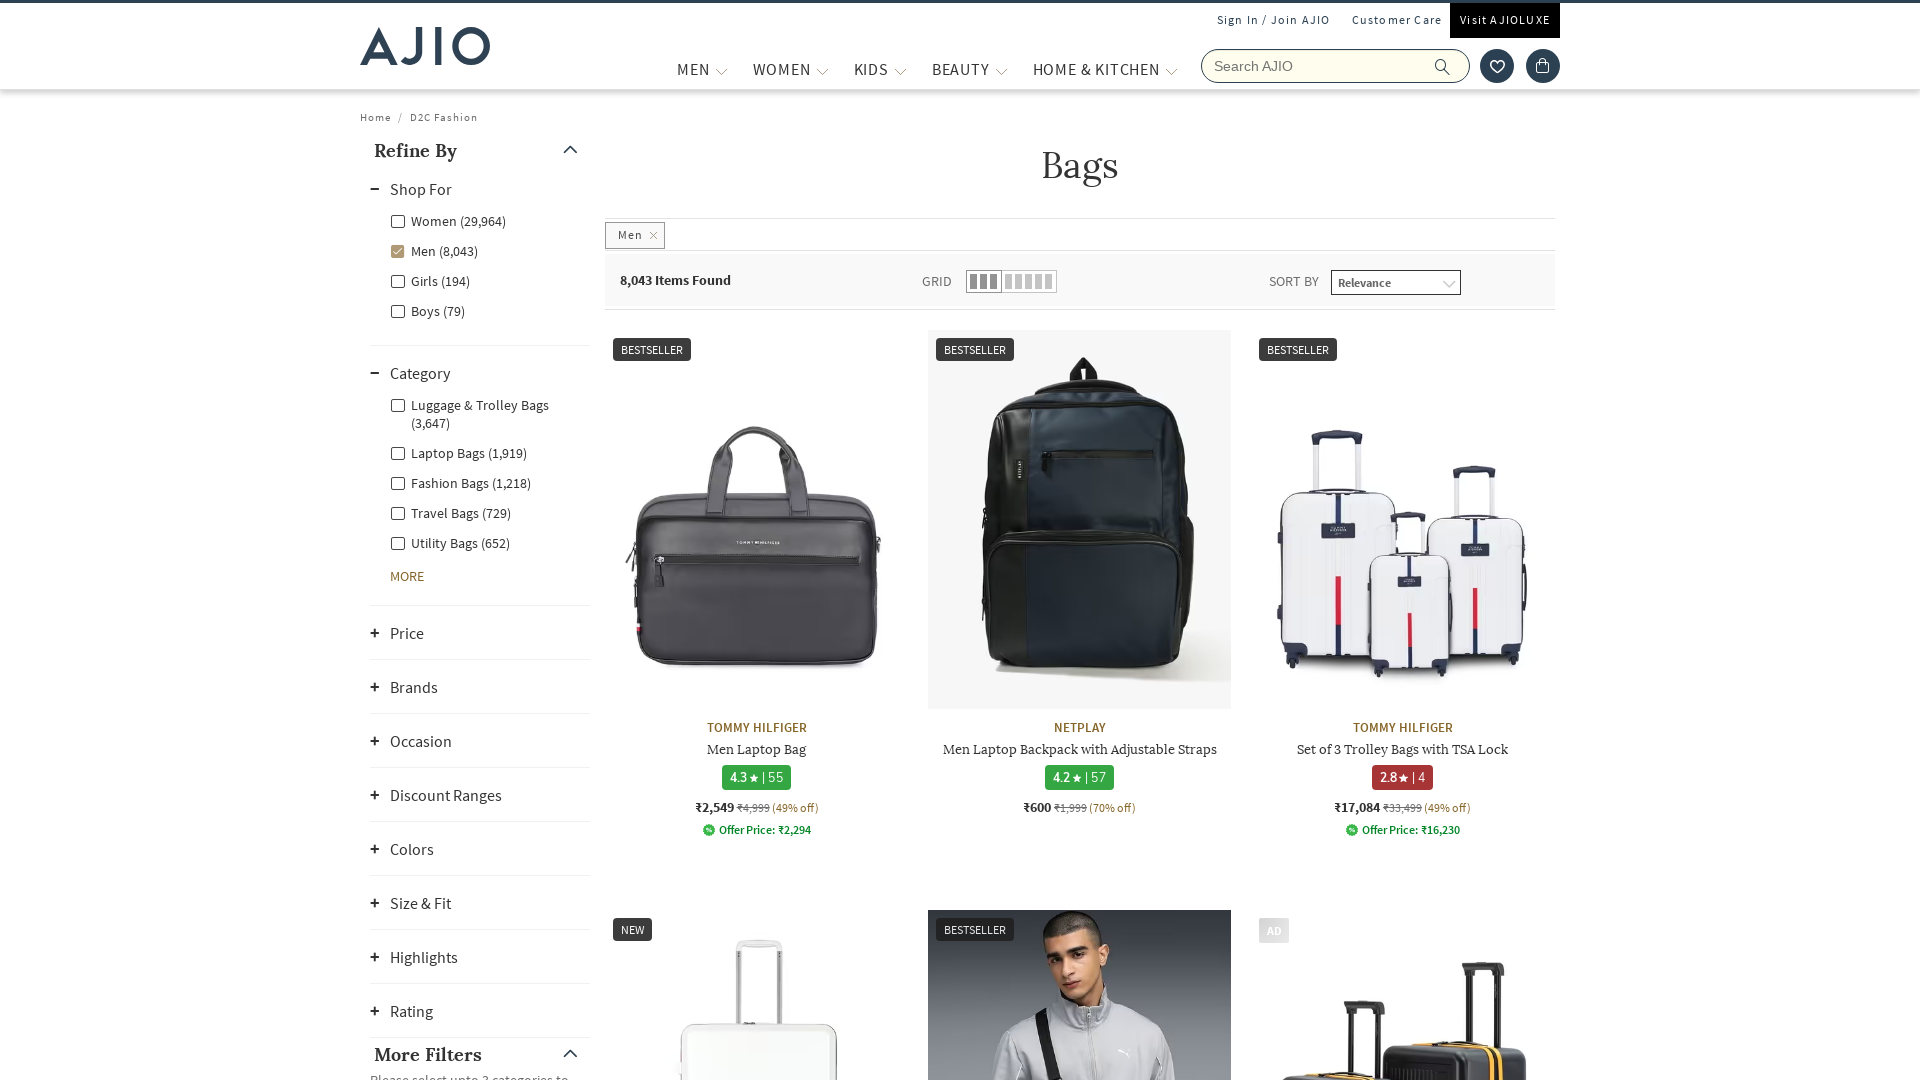